Tests clearing cookies and navigating to CVS website

Starting URL: https://www.cvs.com/

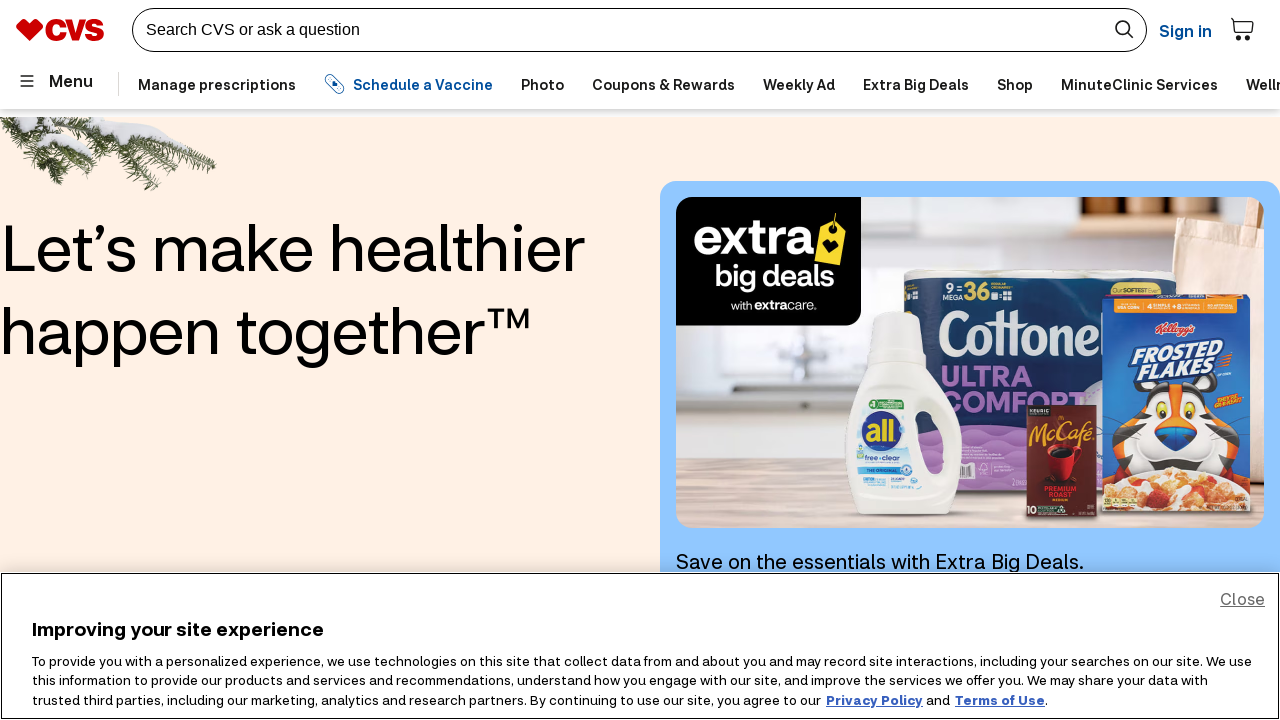

Cleared all cookies from the browser context
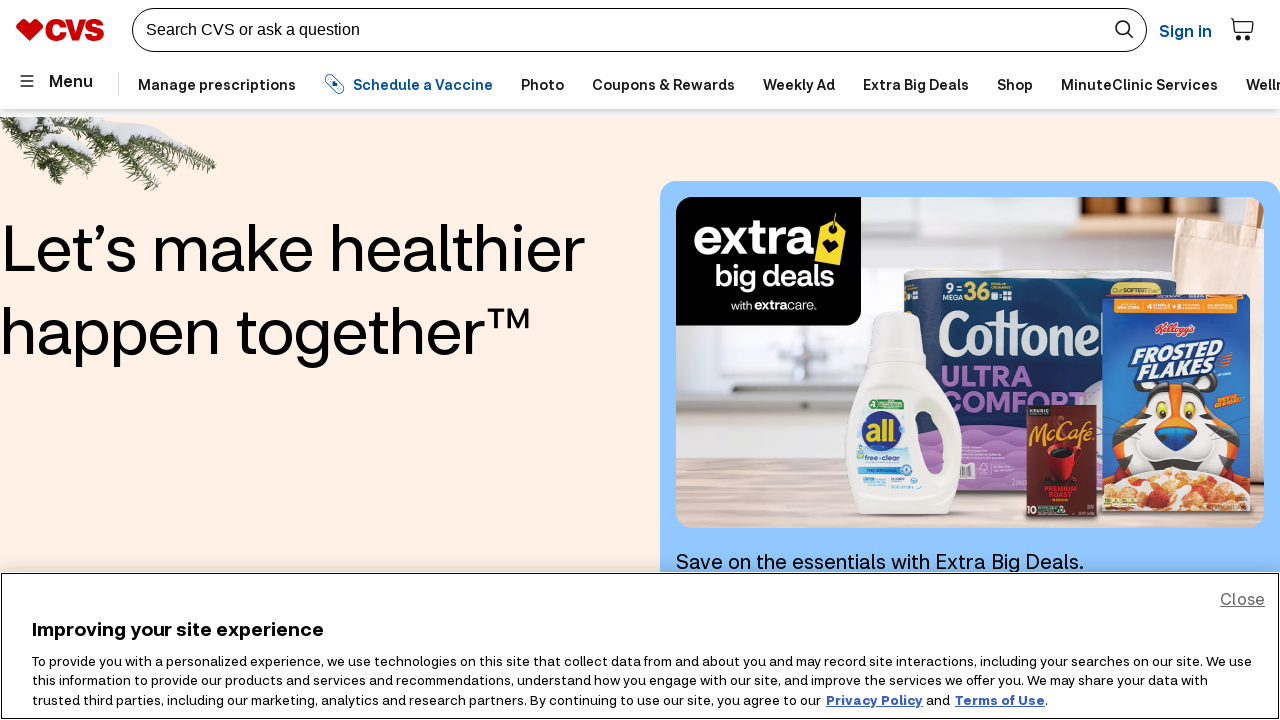

Waited for page to reach domcontentloaded state
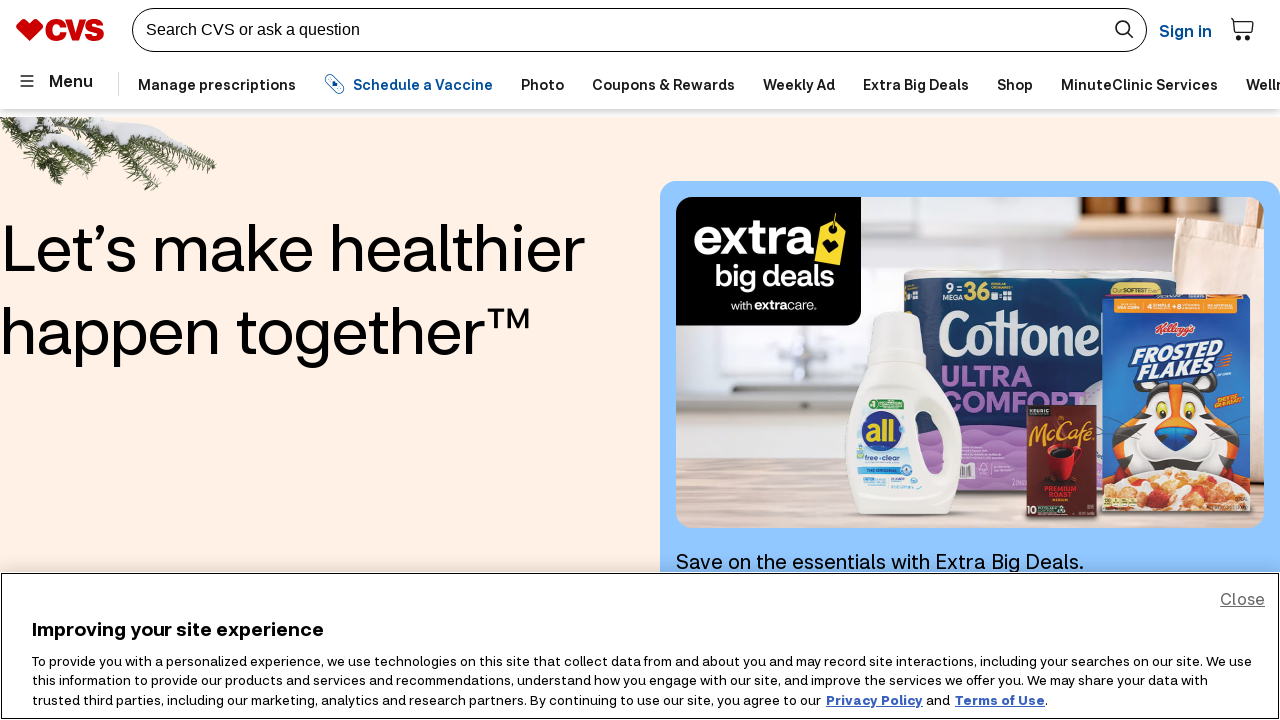

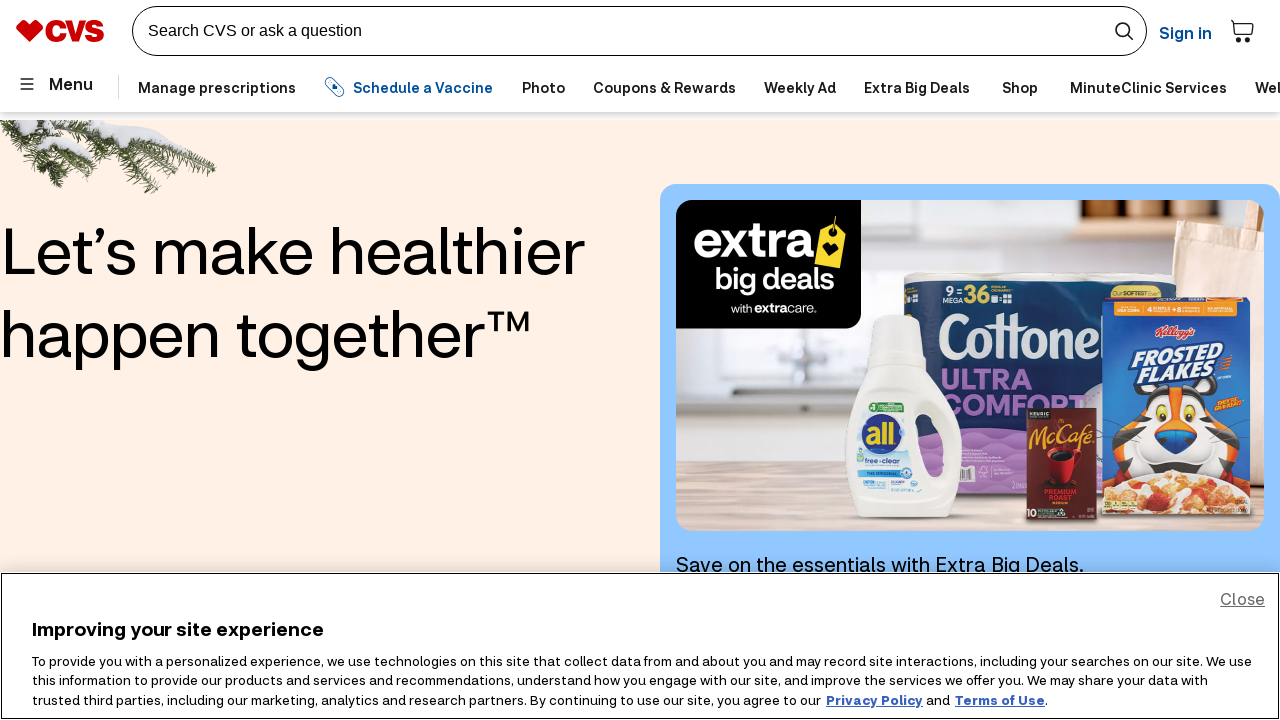